Tests a Selenium practice form by filling out personal information fields including first name, last name, gender, experience, date, profession, tools, and selecting from a dropdown, then submitting the form.

Starting URL: https://www.techlistic.com/p/selenium-practice-form.html

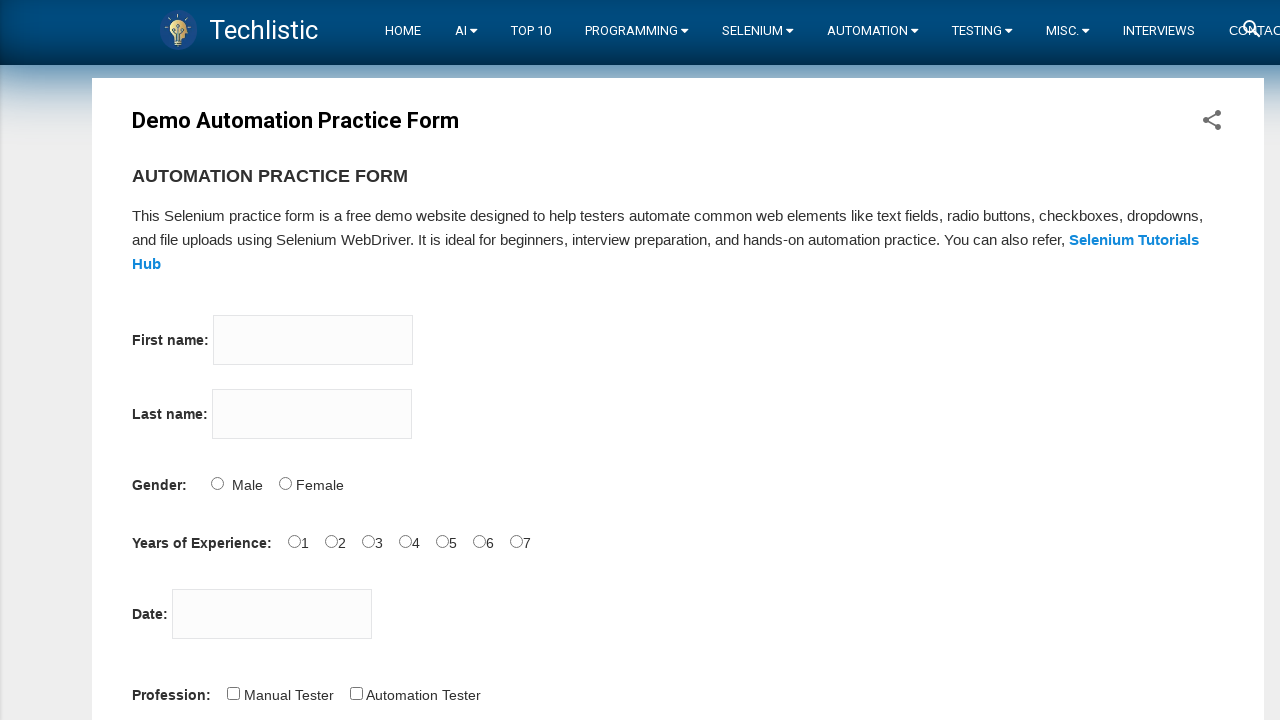

Filled first name field with 'Pratyush' on input[name='firstname']
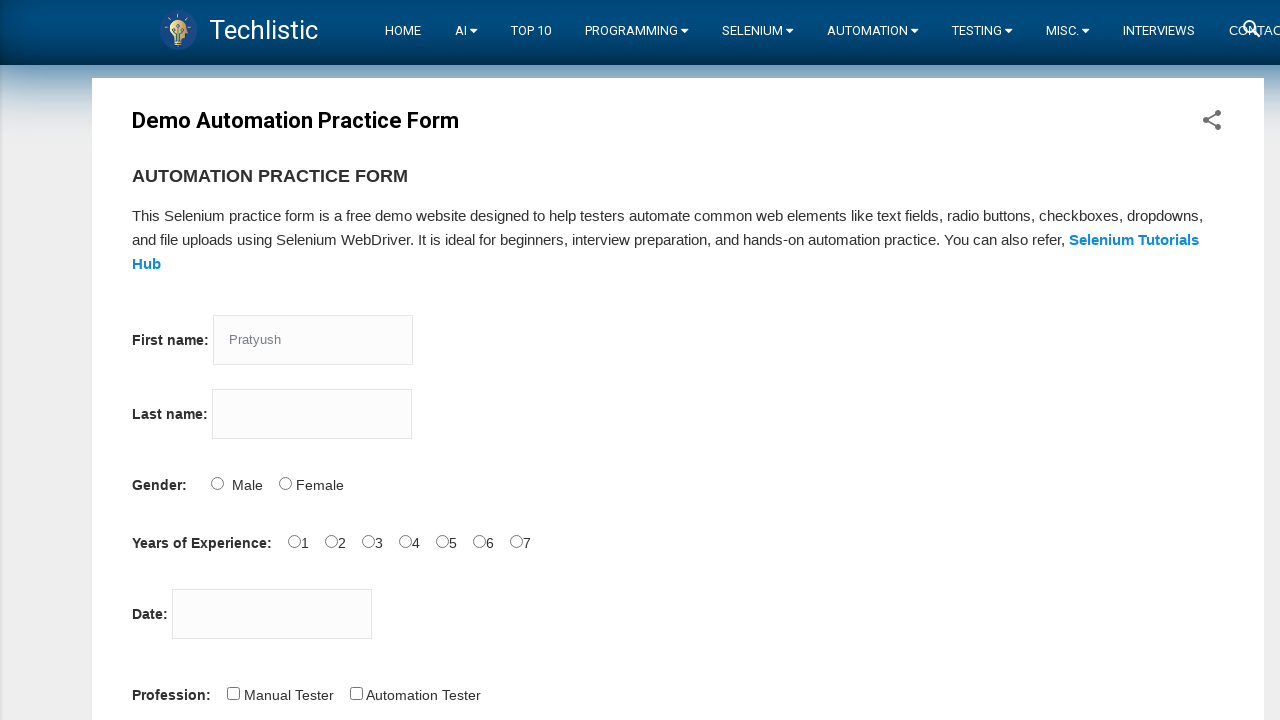

Filled last name field with 'Das' on input[name='lastname']
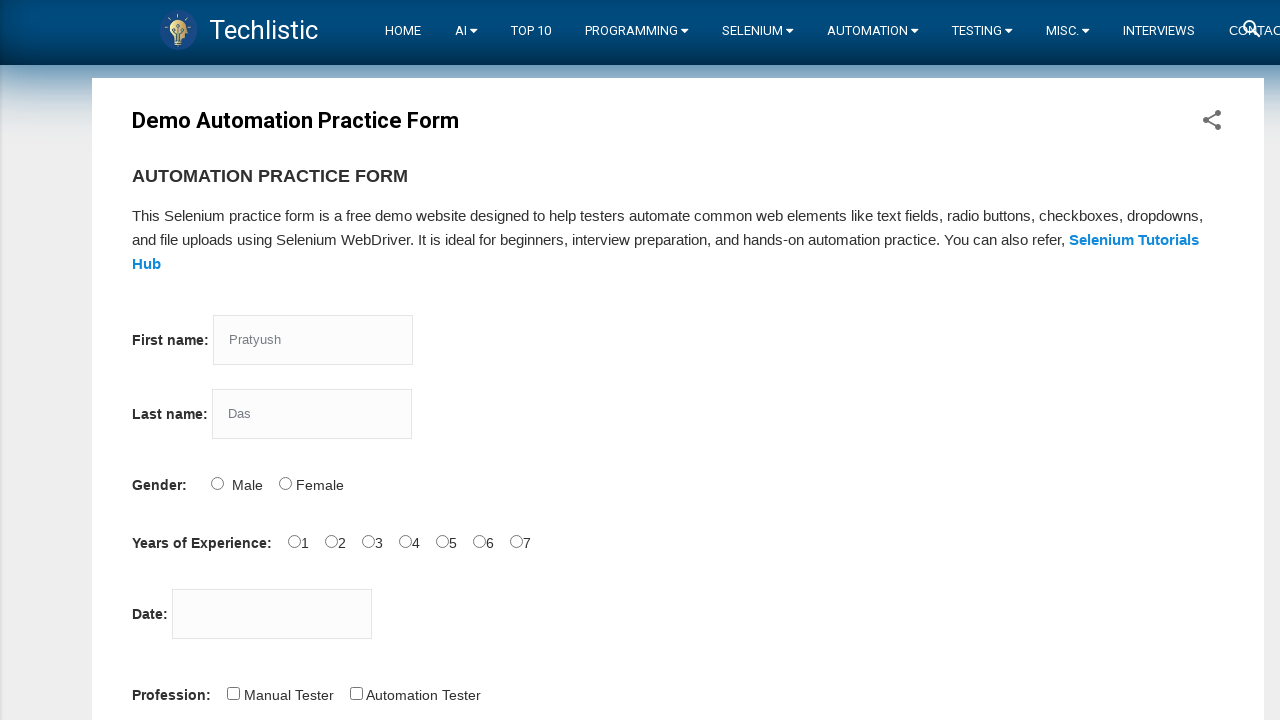

Selected Male gender option at (217, 483) on #sex-0
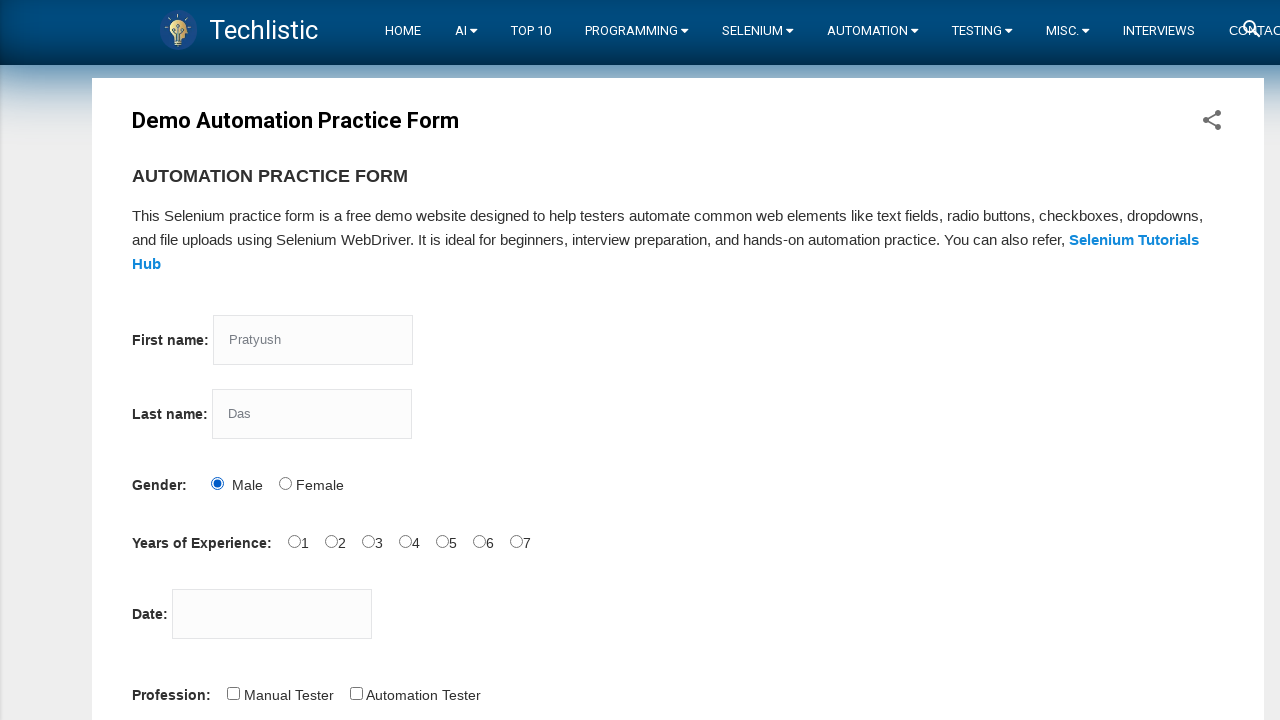

Selected 0 years experience at (294, 541) on #exp-0
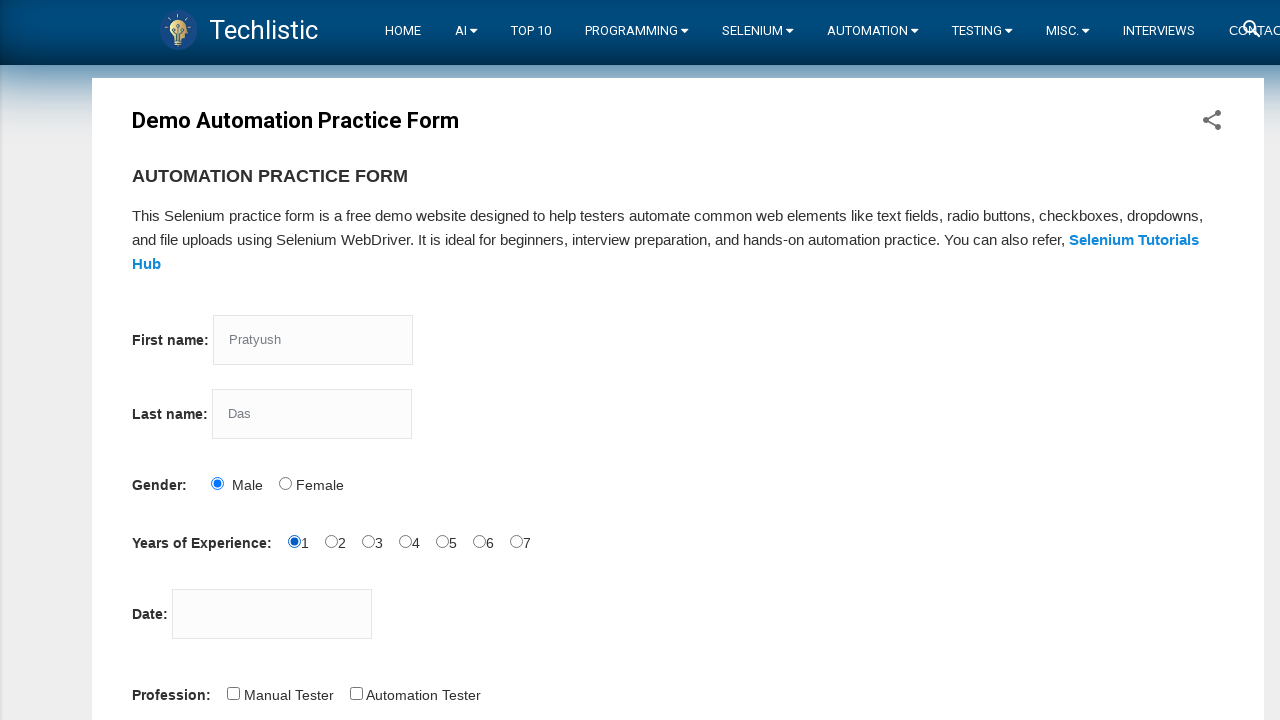

Filled date field with '18-08-2025' on #datepicker
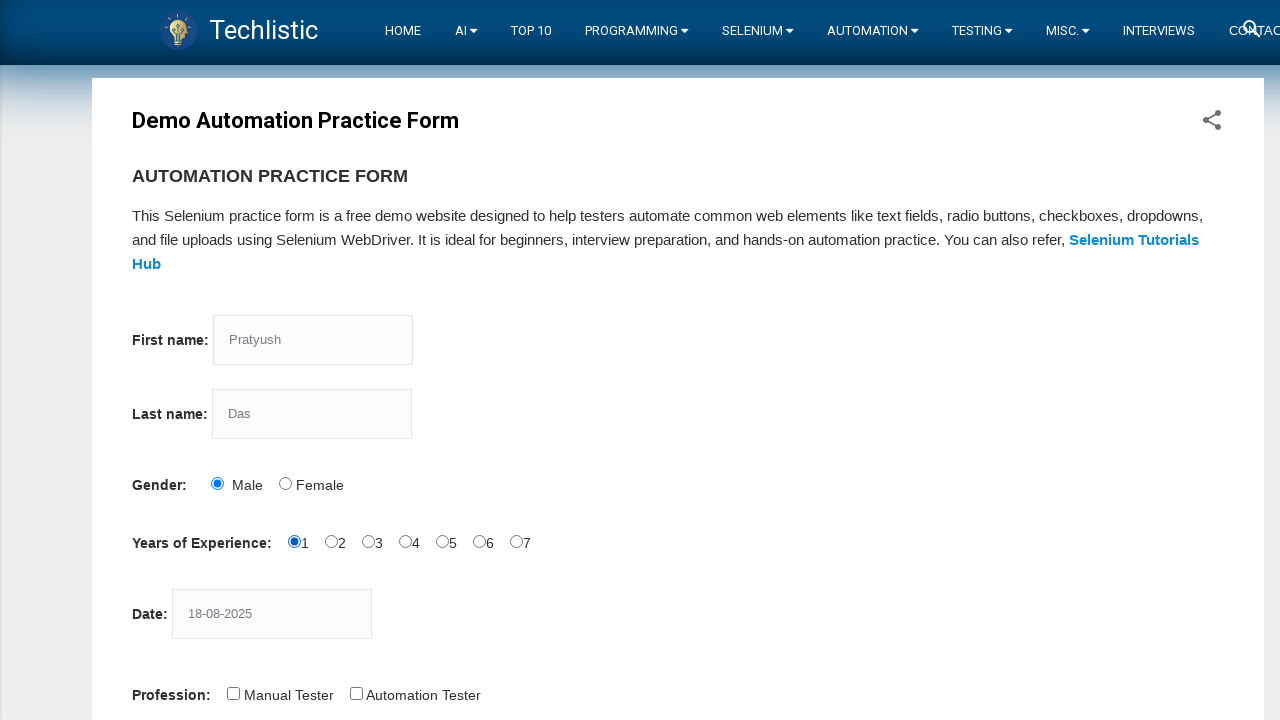

Selected Automation Tester profession at (356, 693) on #profession-1
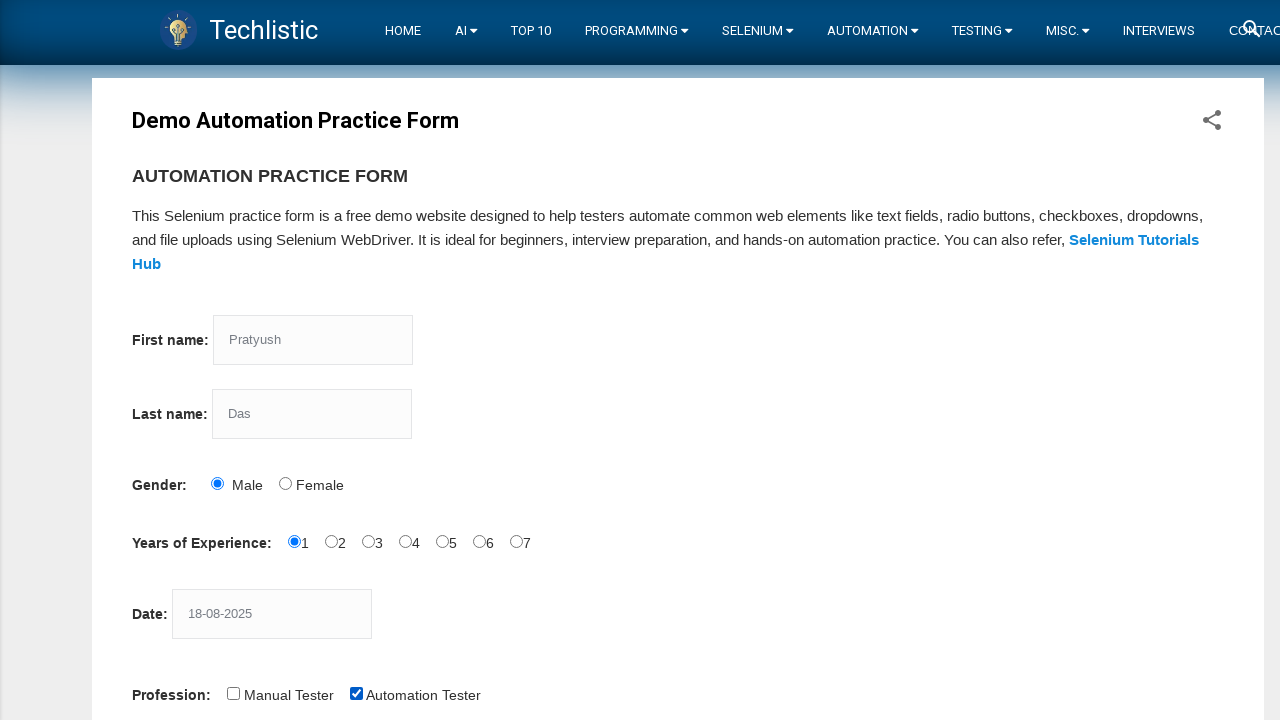

Selected Selenium IDE tool at (446, 360) on #tool-2
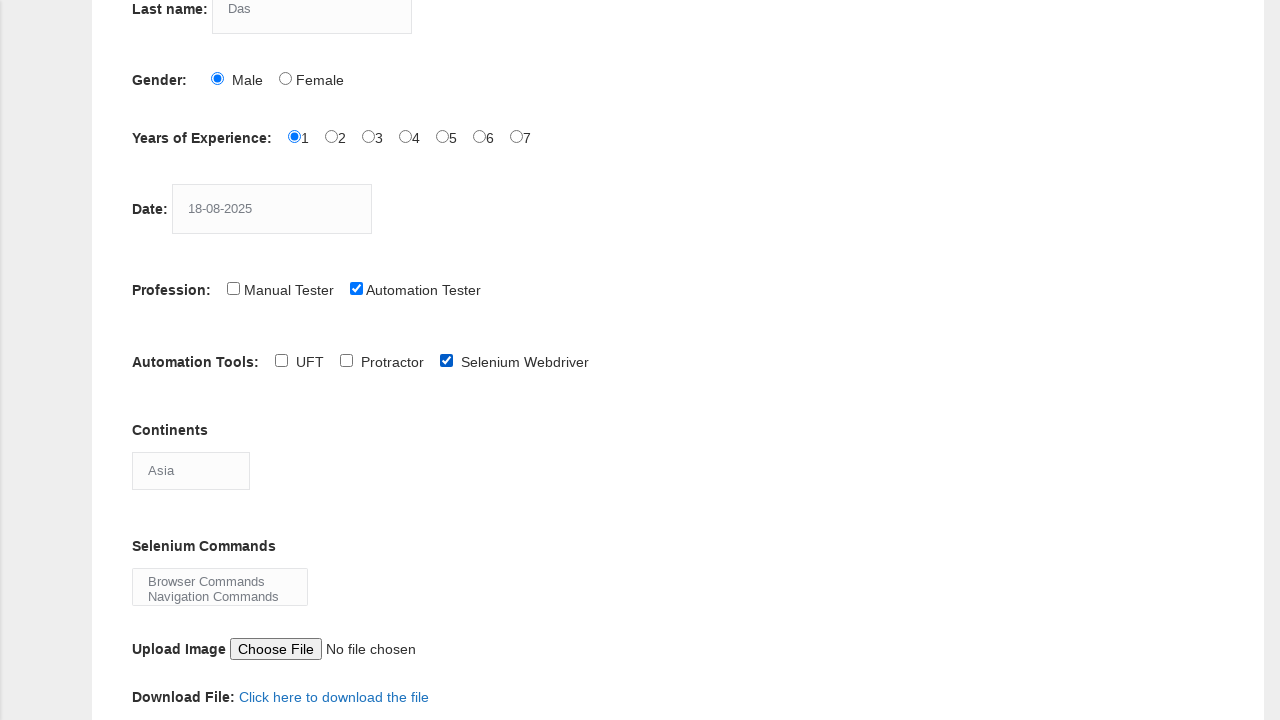

Clicked continents dropdown at (191, 470) on #continents
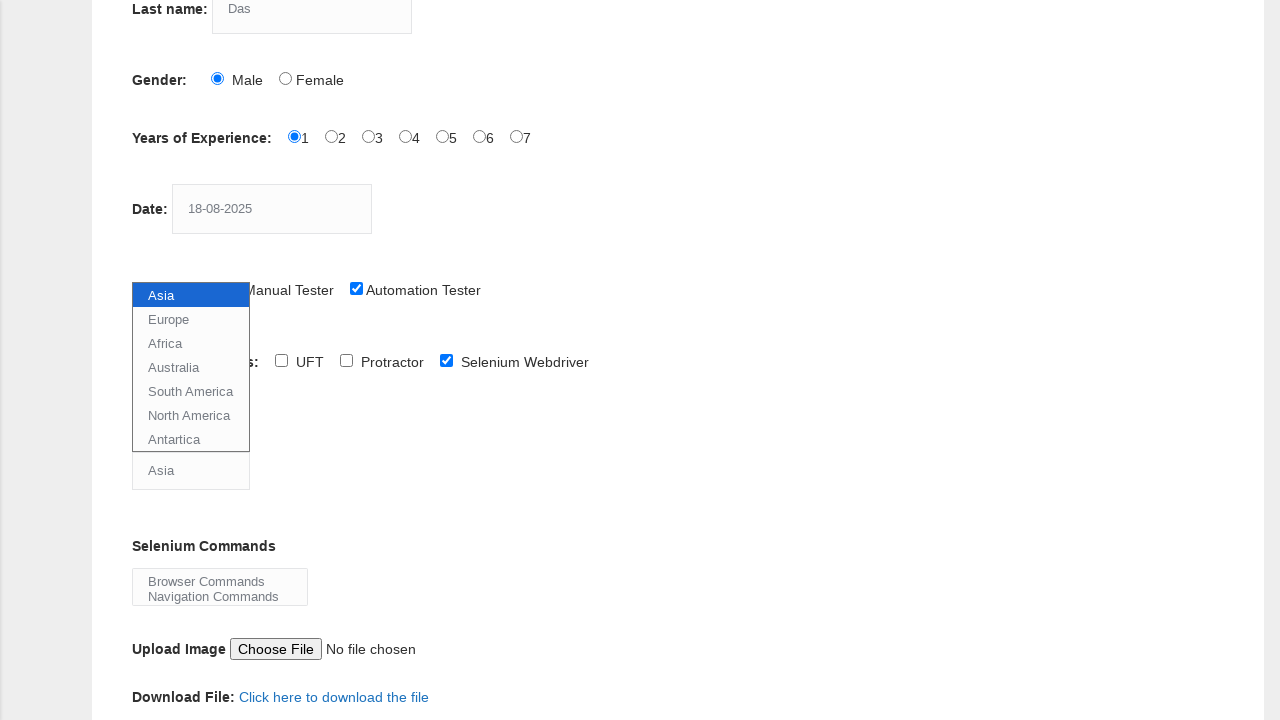

Selected 'Asia' from continents dropdown on #continents
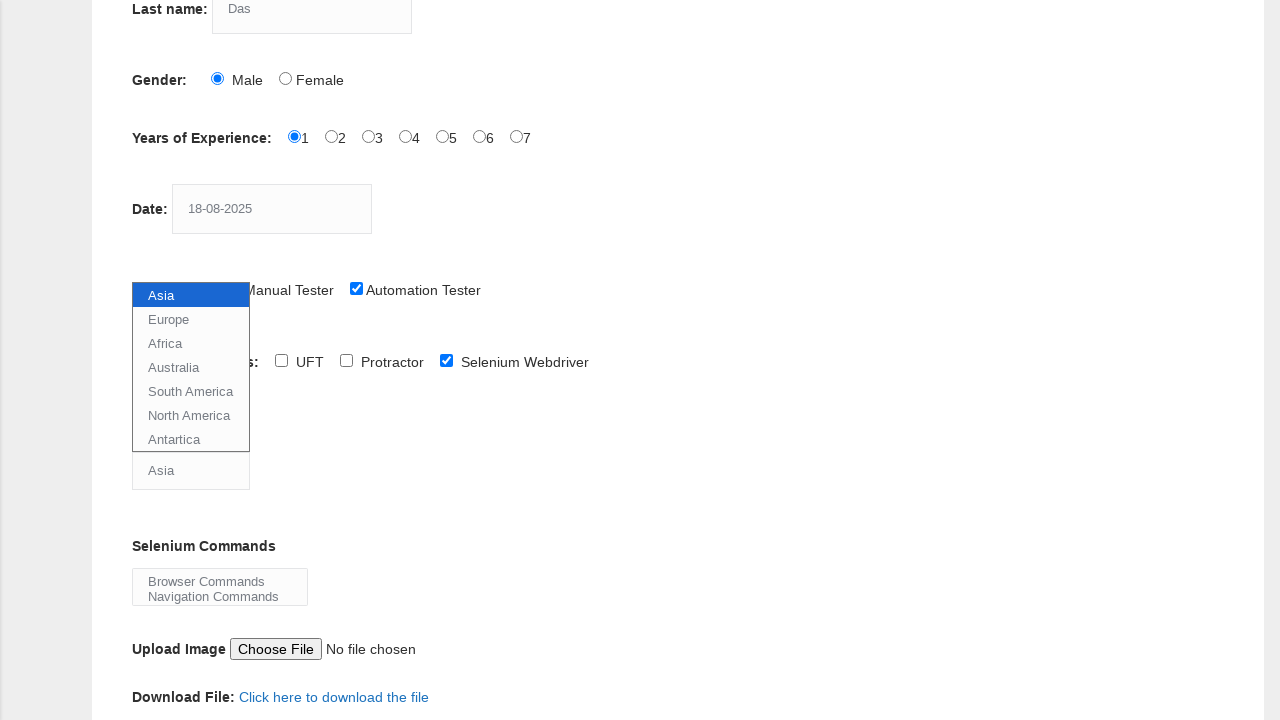

Clicked form submit button at (157, 360) on #submit
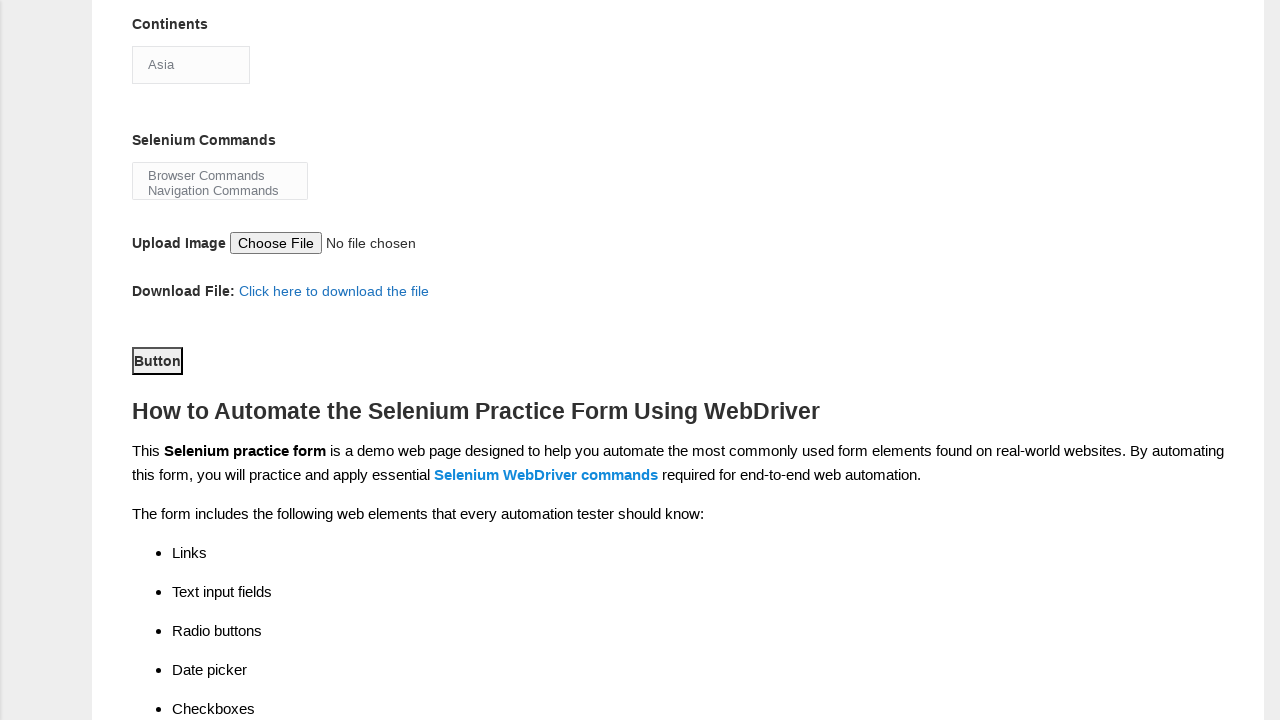

Waited 2 seconds for form submission to complete
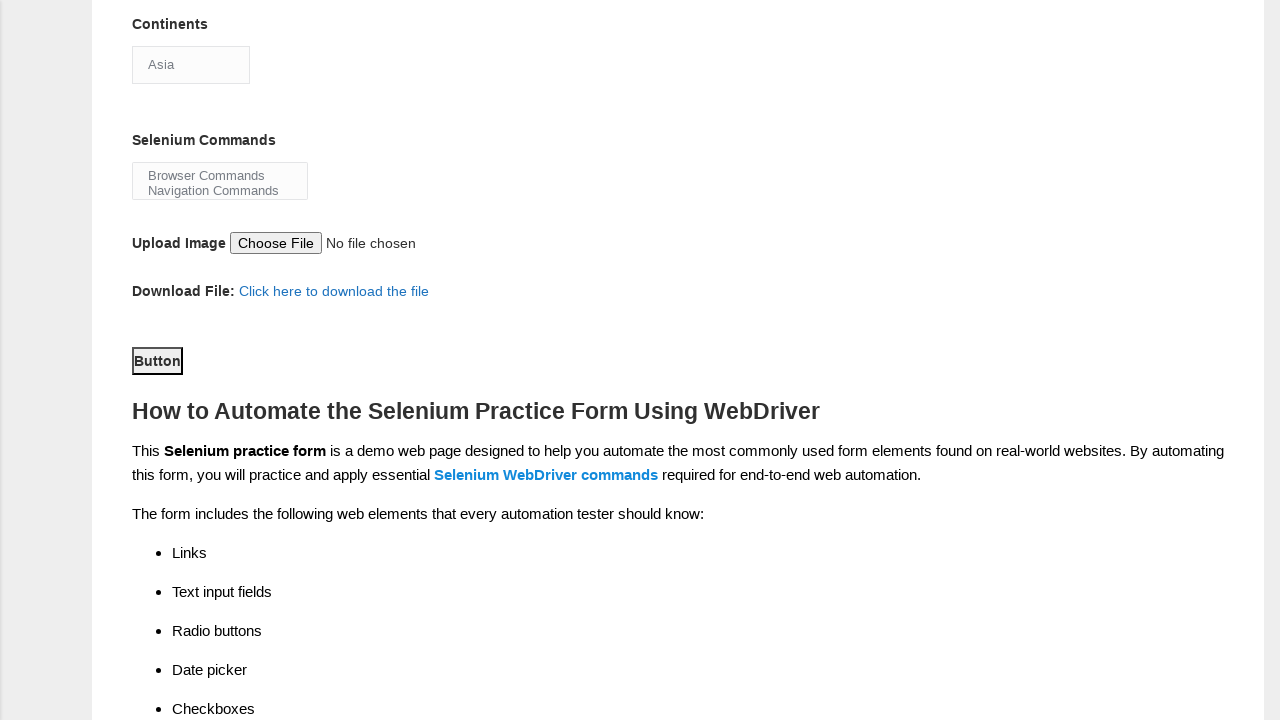

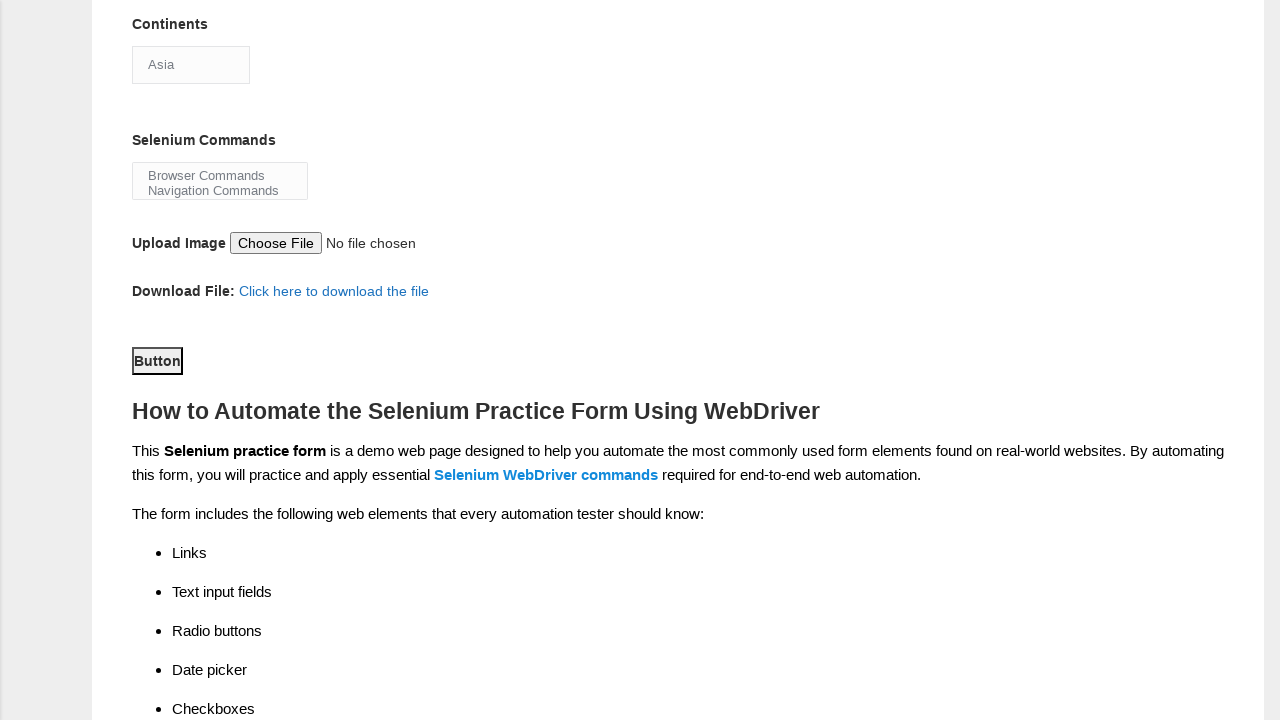